Tests password generation with special characters for both master password and site name

Starting URL: http://angel.net/~nic/passwd.current.html

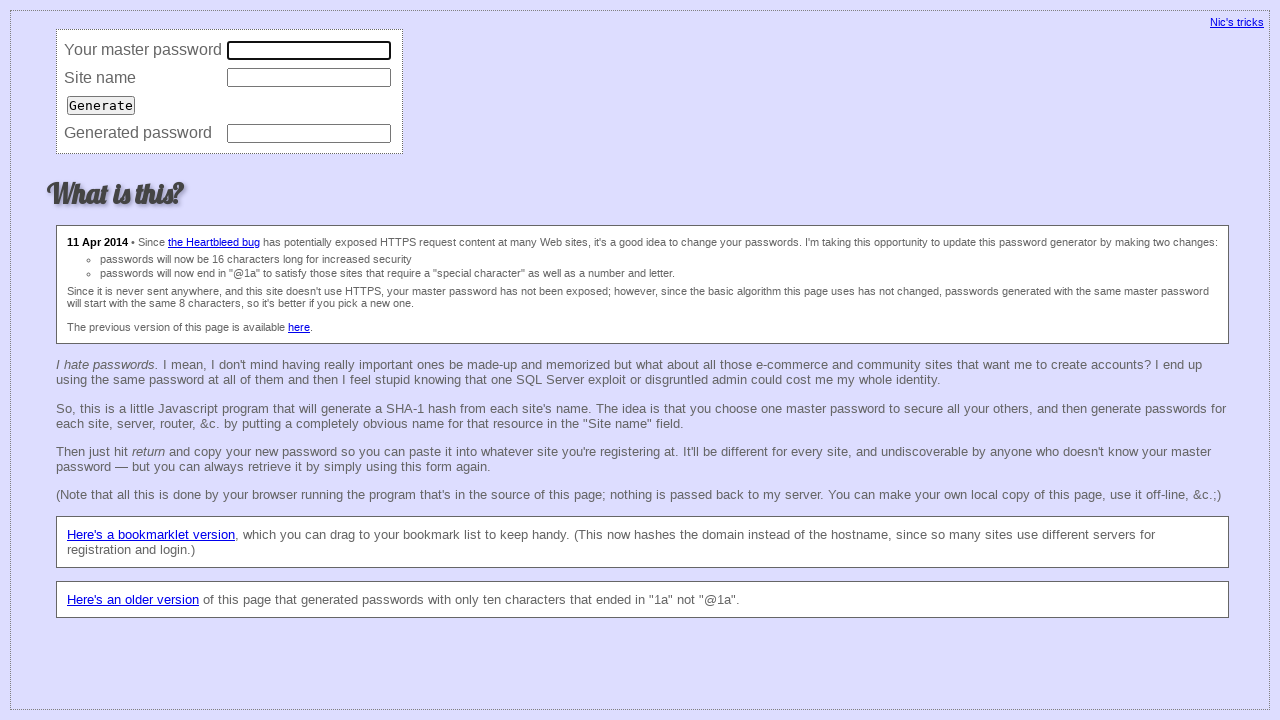

Filled master password field with special characters on input[name='master']
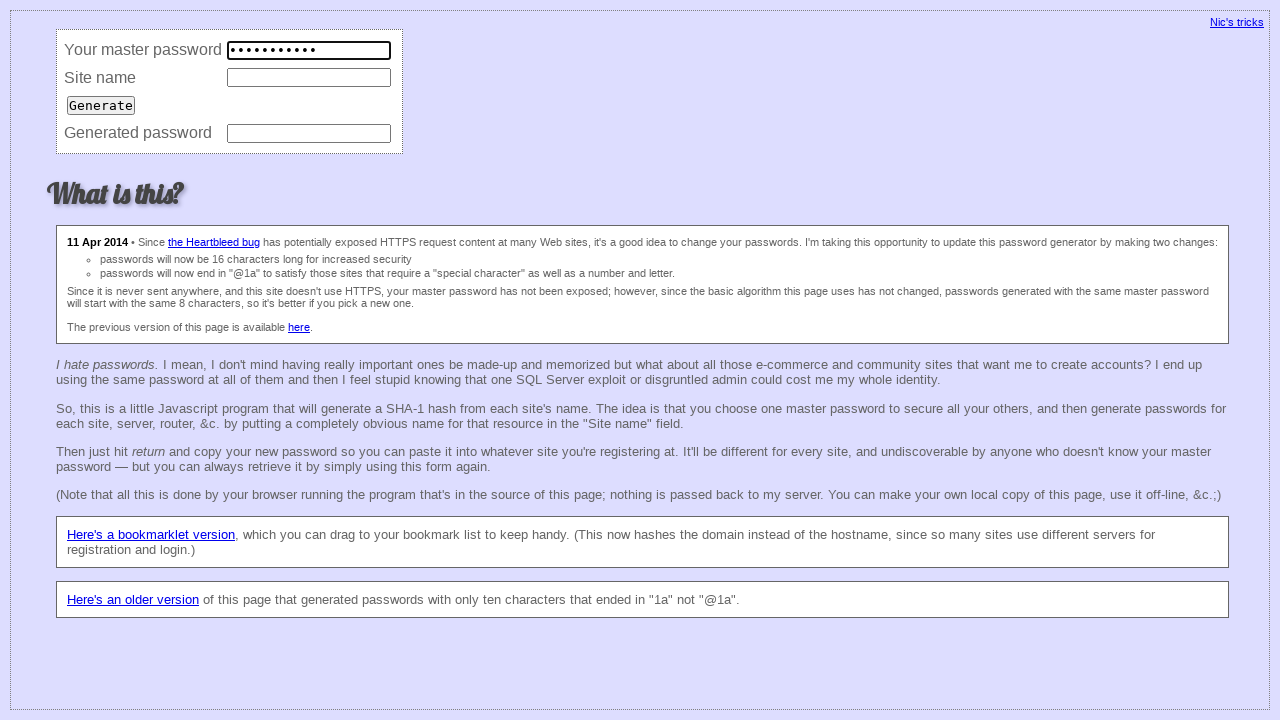

Filled site name field with special characters on input[name='site']
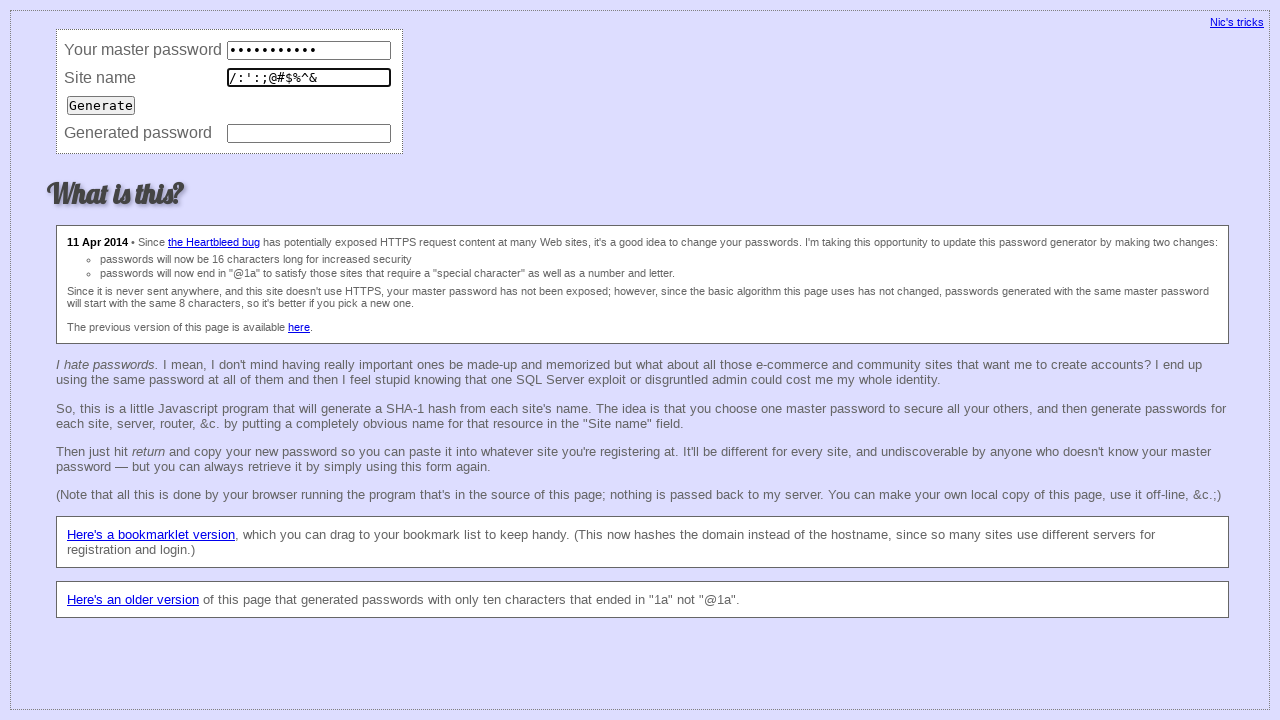

Pressed Enter to generate password on input[name='site']
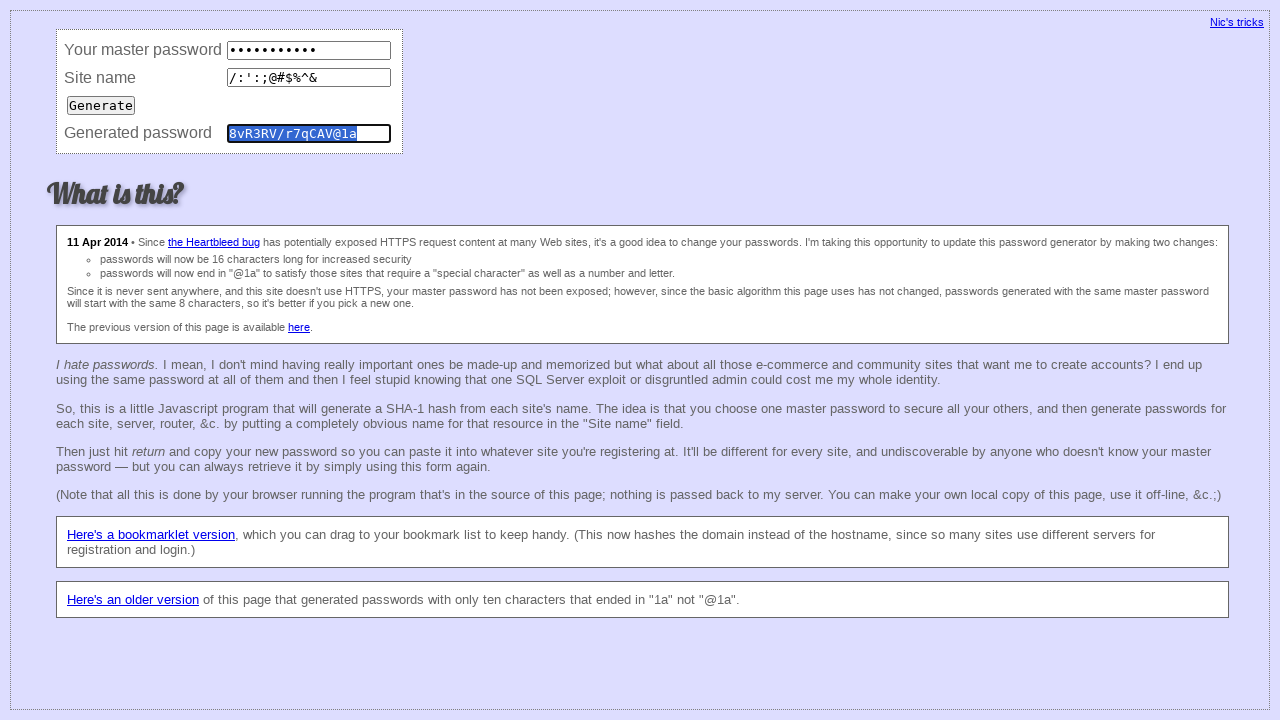

Password field appeared after generation
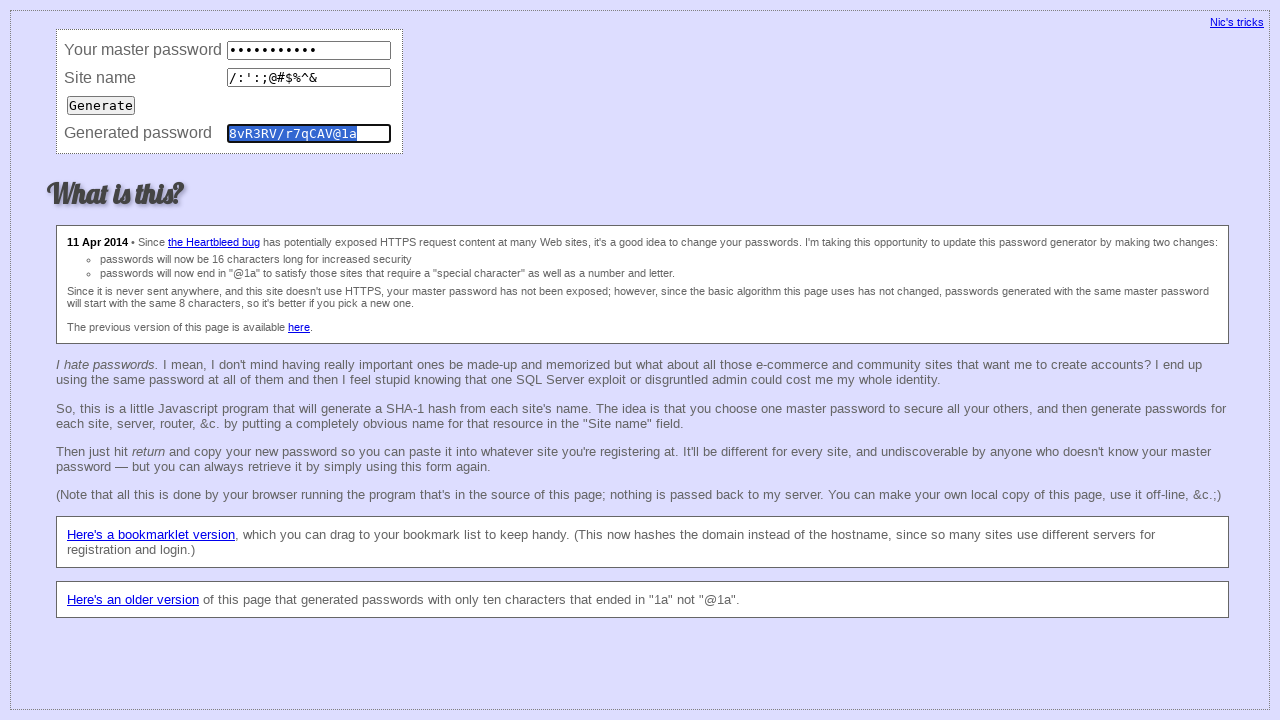

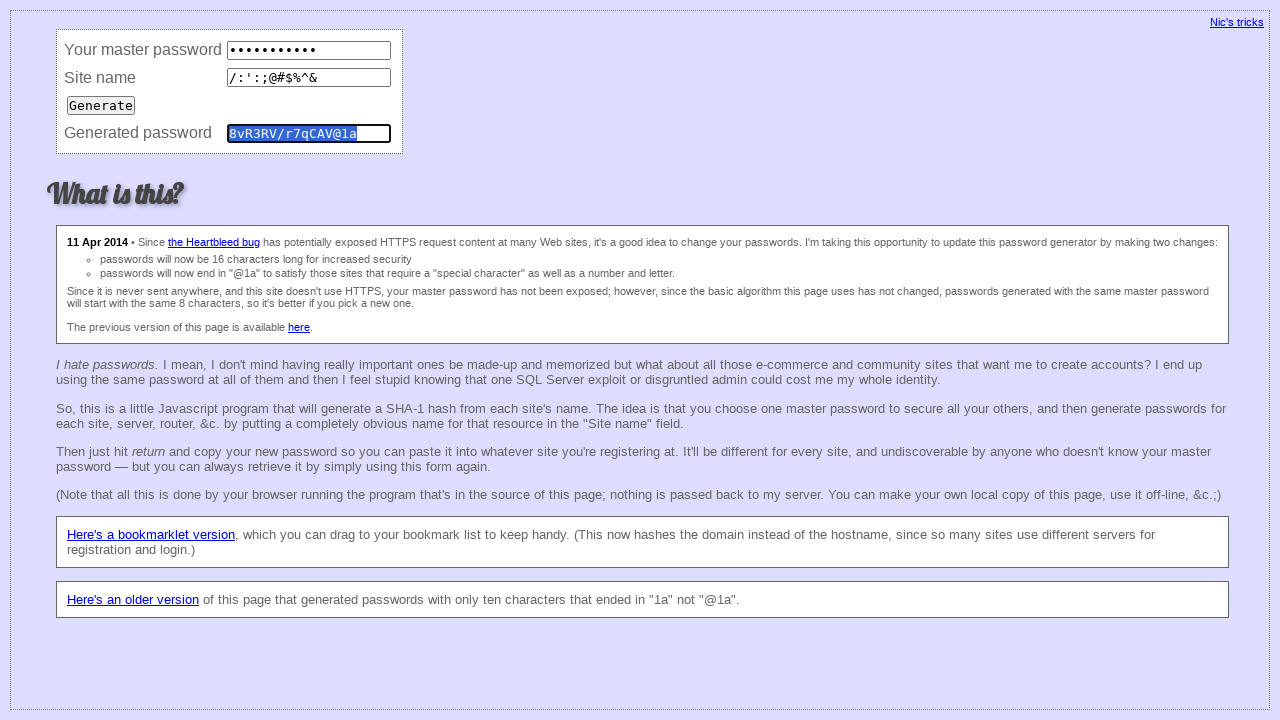